Navigates to a Vietnamese university lookup page and tests the "load more" functionality by clicking the load more button multiple times to load additional school listings.

Starting URL: https://diemthi.vnexpress.net/tra-cuu-dai-hoc

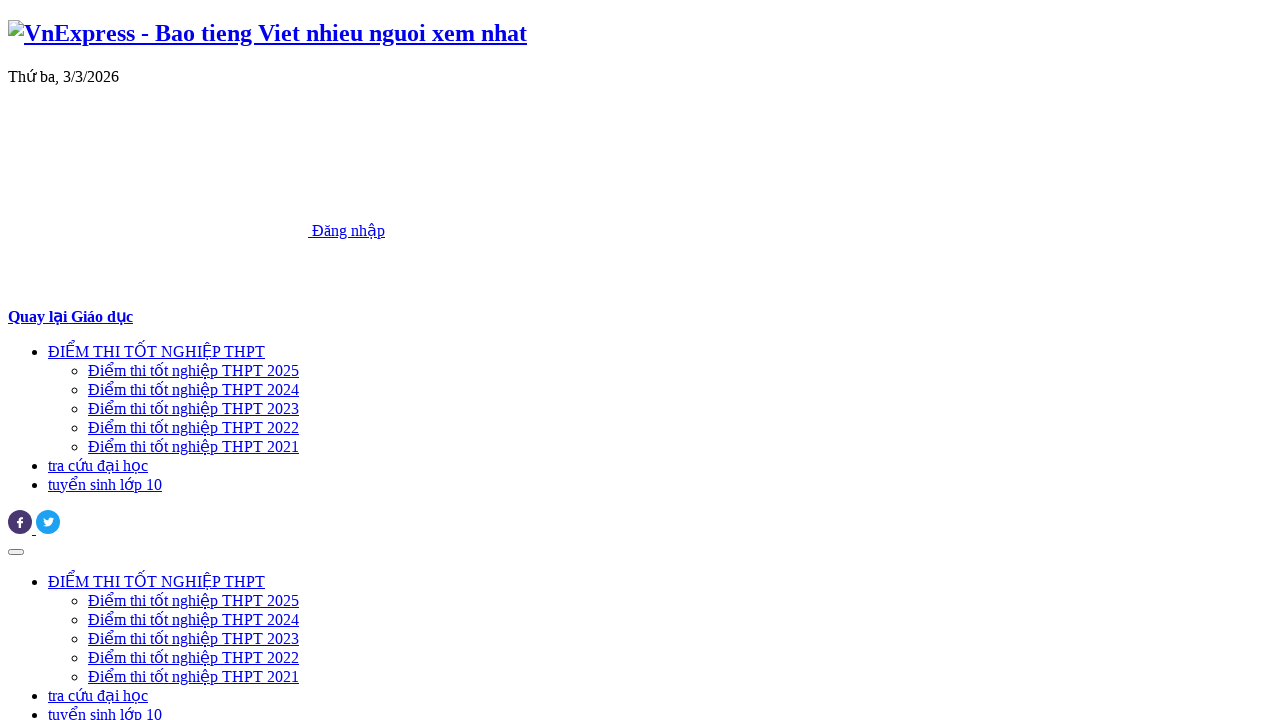

Initial school list loaded on Vietnamese university lookup page
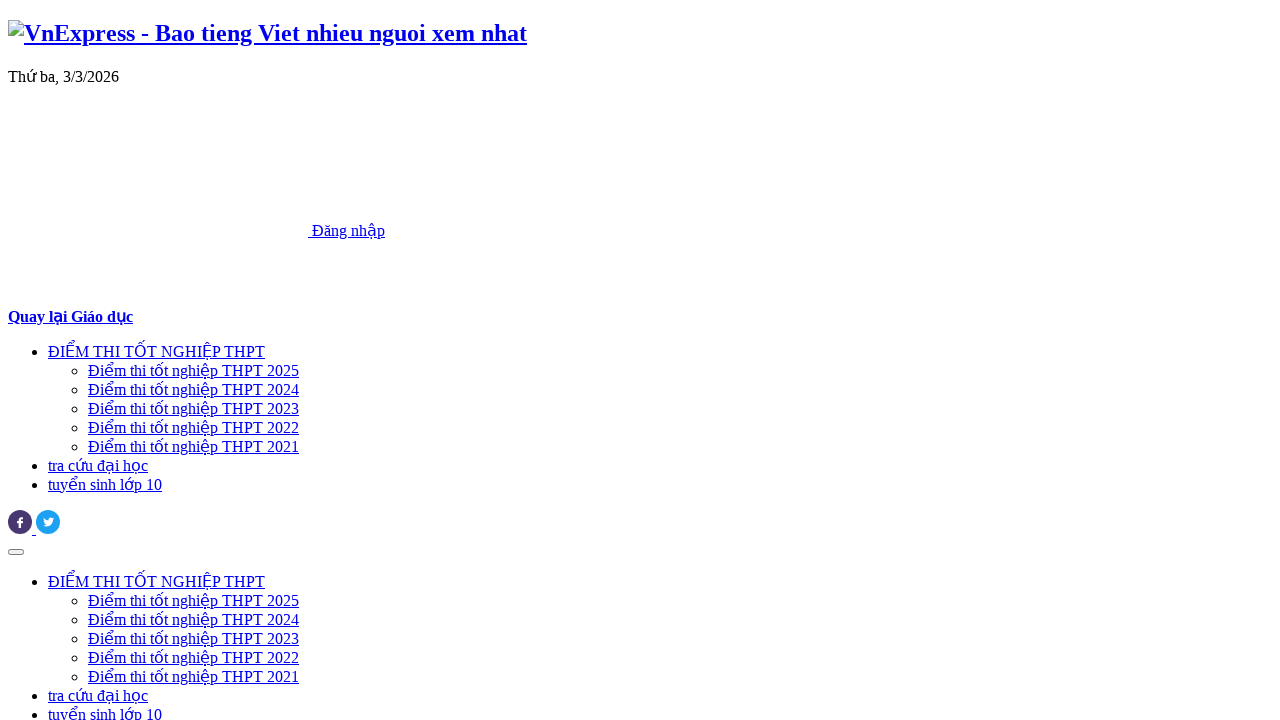

Load more button found (iteration 1)
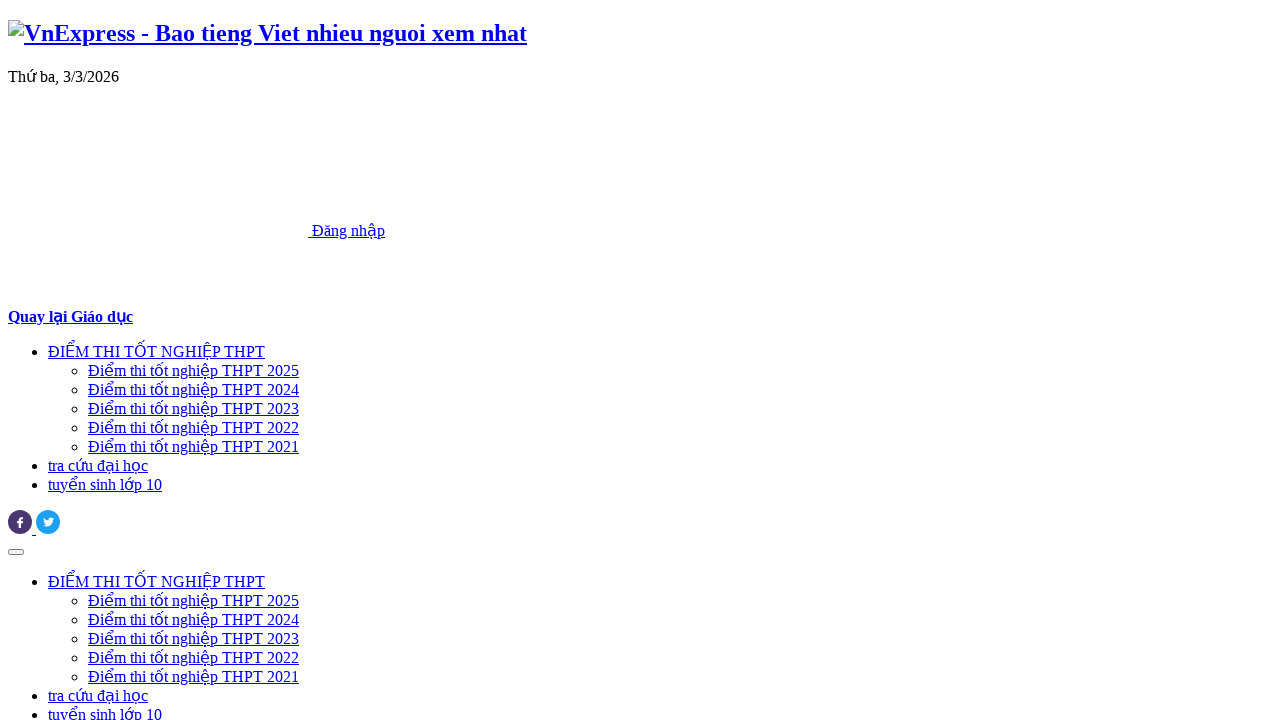

Scrolled load more button into view
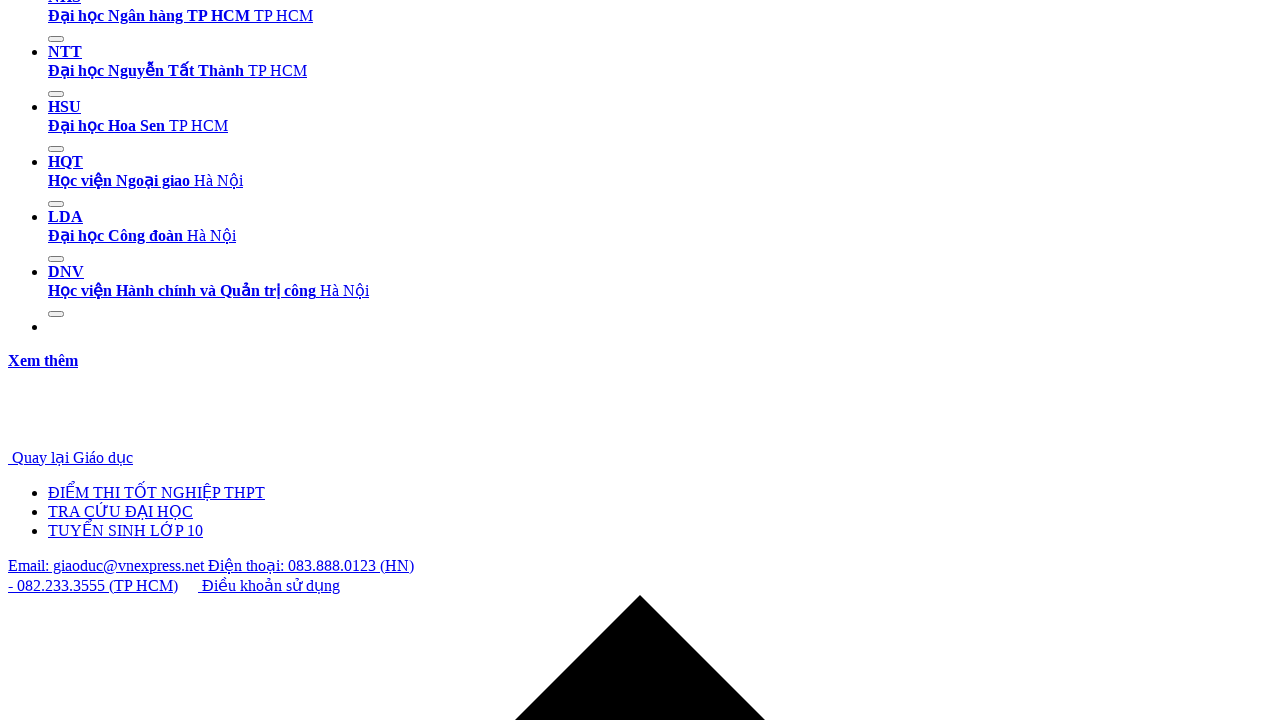

Clicked load more button (iteration 1)
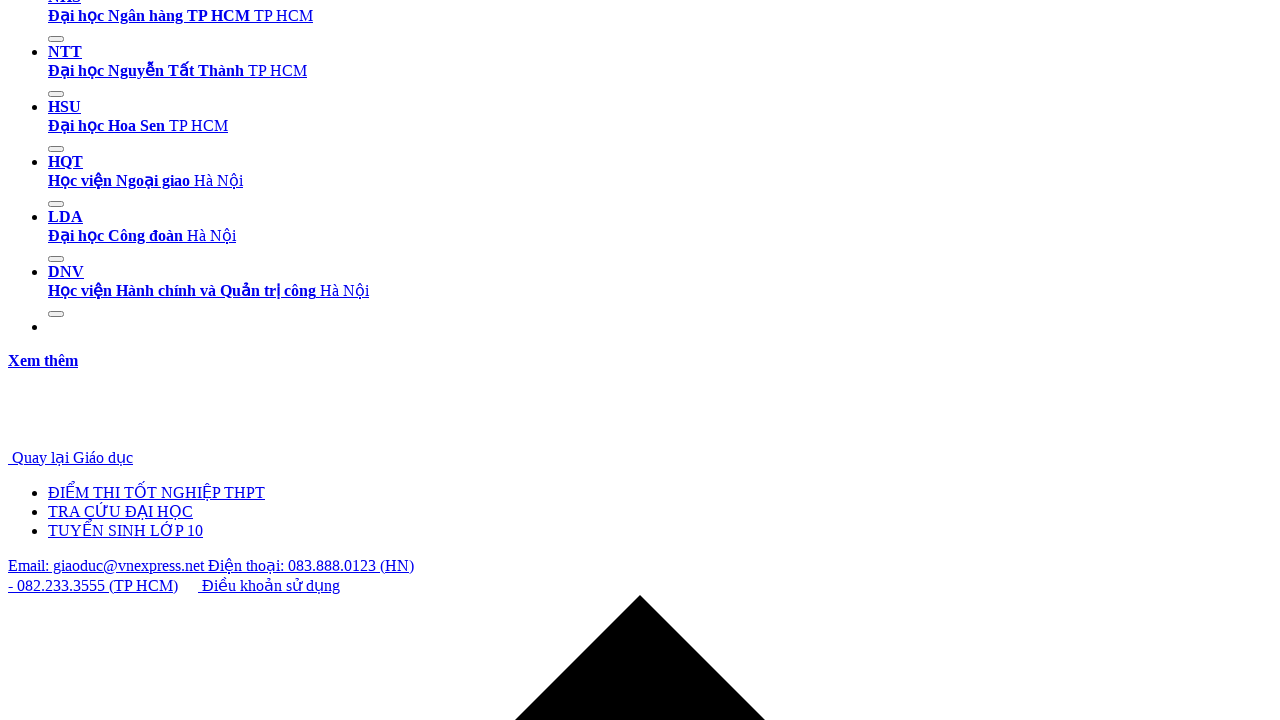

Waited for additional school listings to load
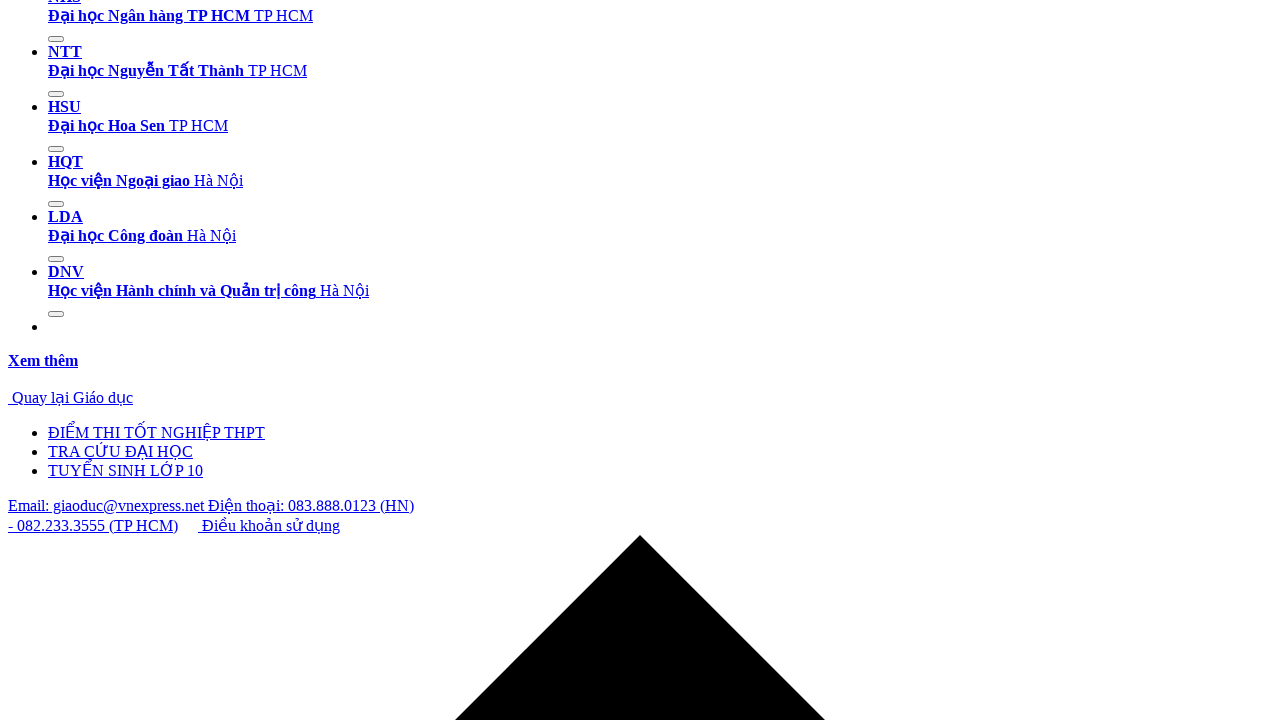

Load more button found (iteration 2)
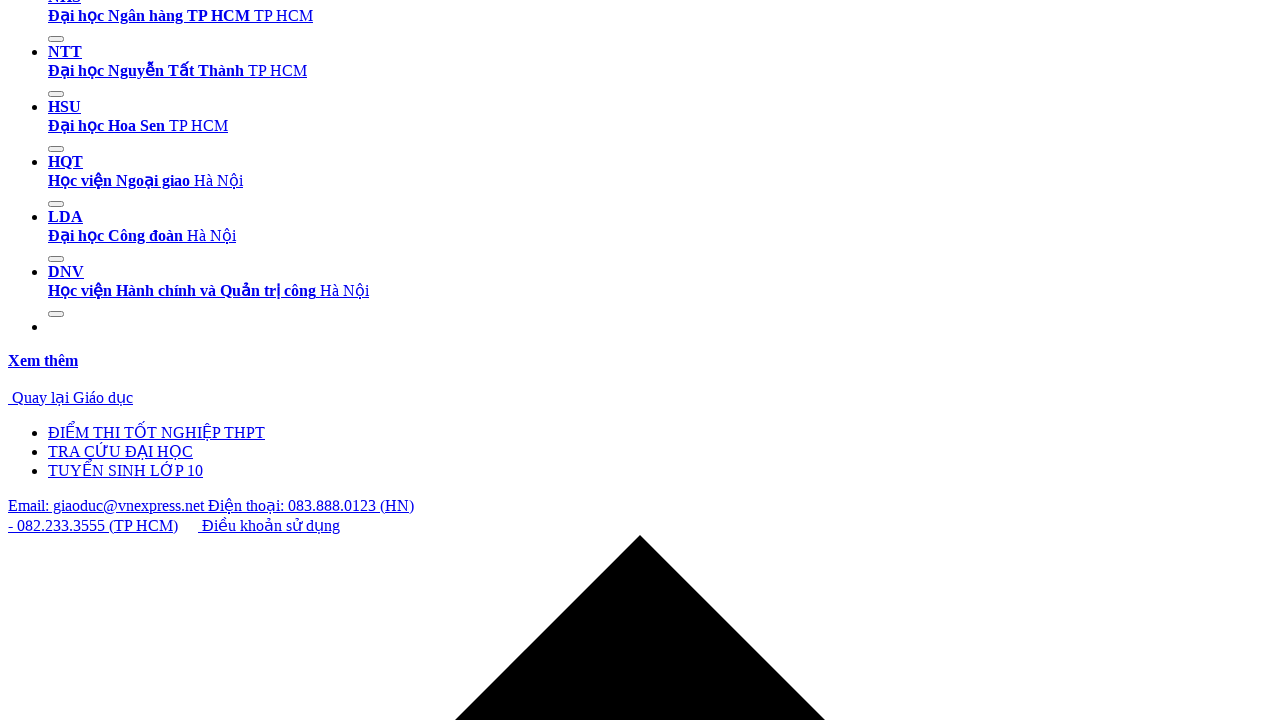

Scrolled load more button into view
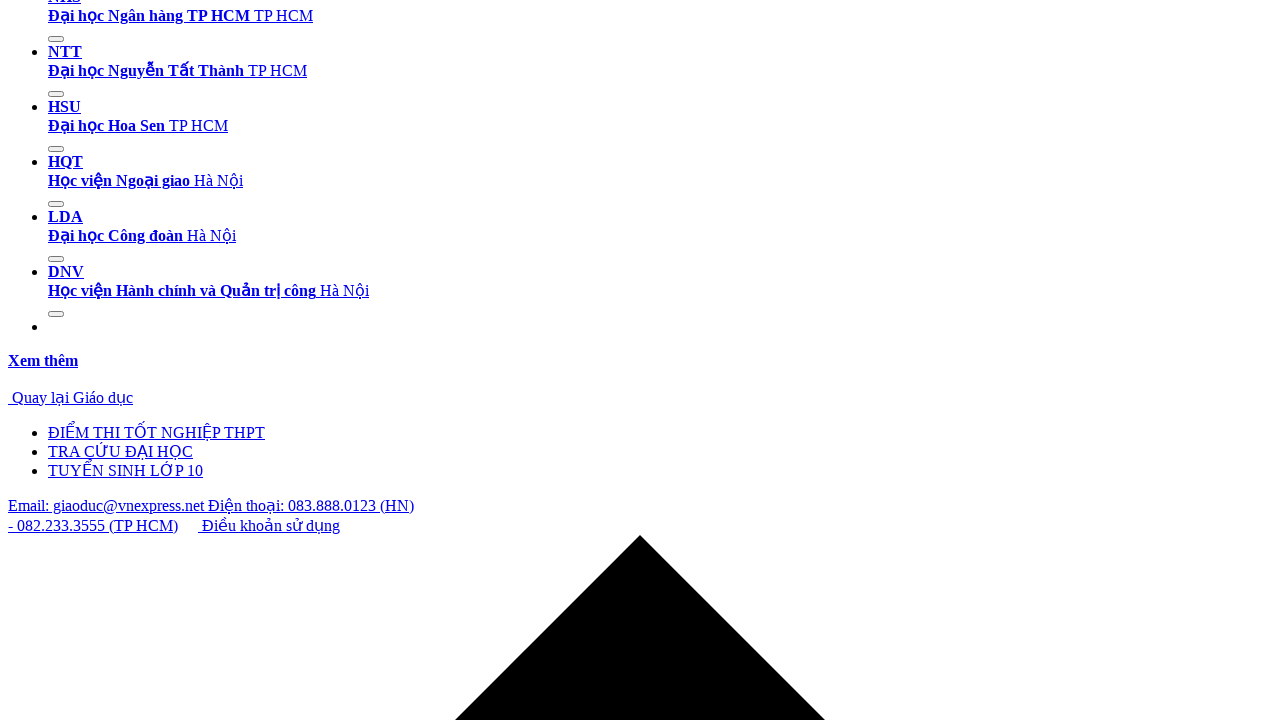

Clicked load more button (iteration 2)
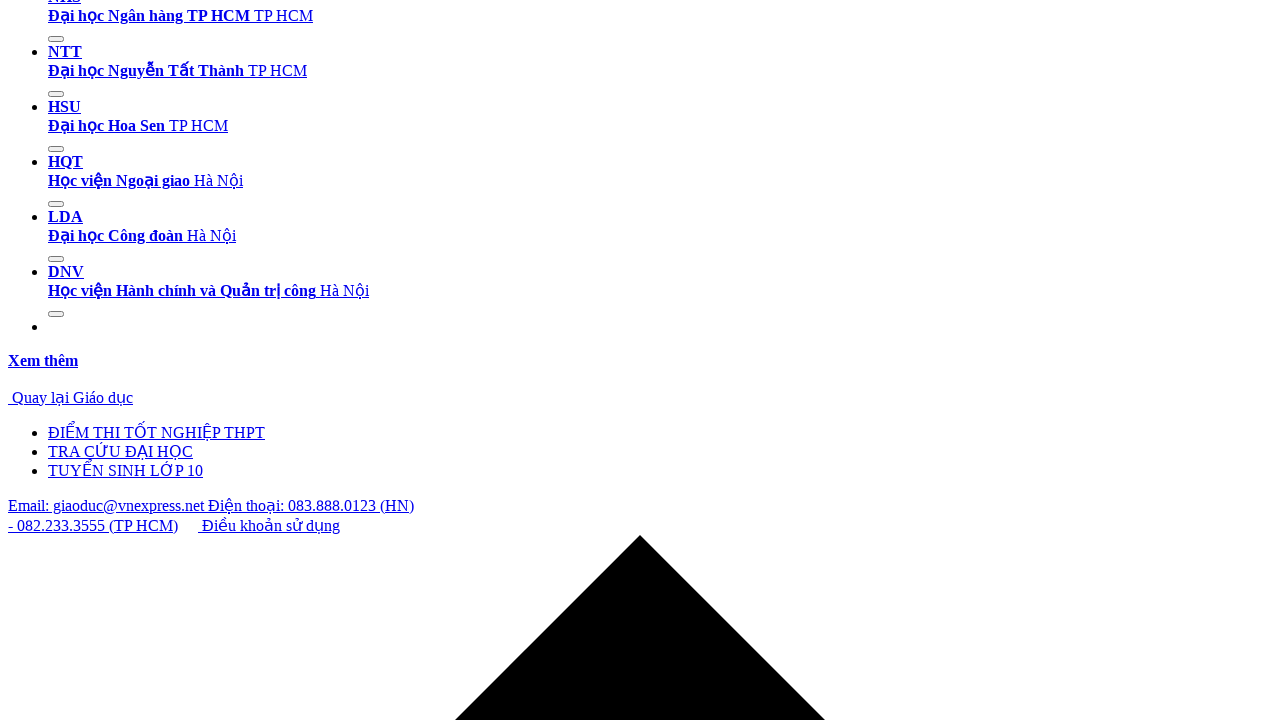

Waited for additional school listings to load
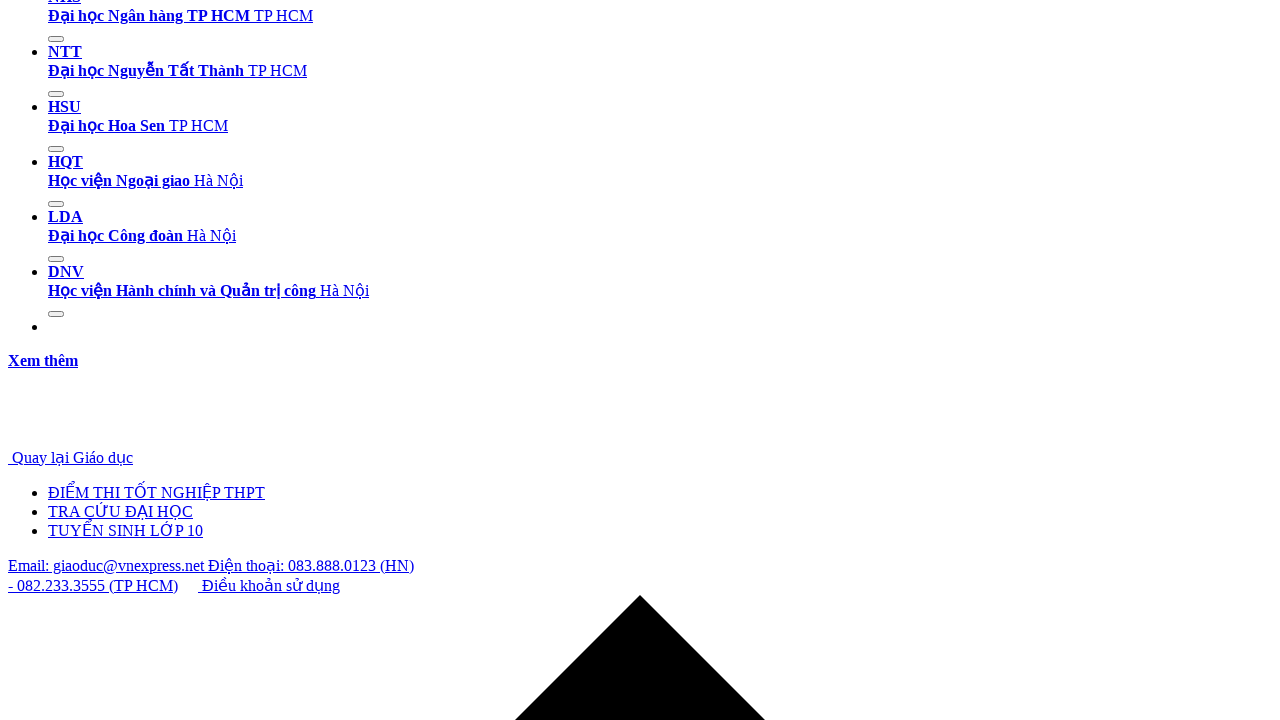

Load more button found (iteration 3)
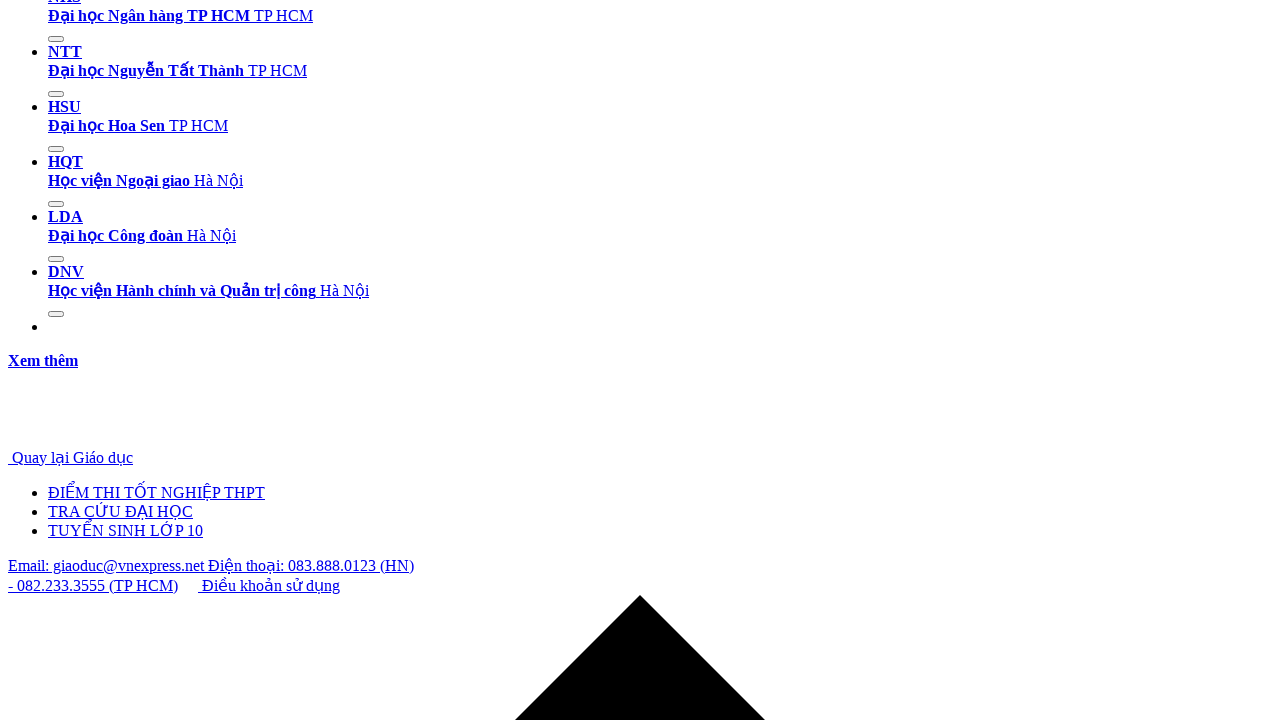

Scrolled load more button into view
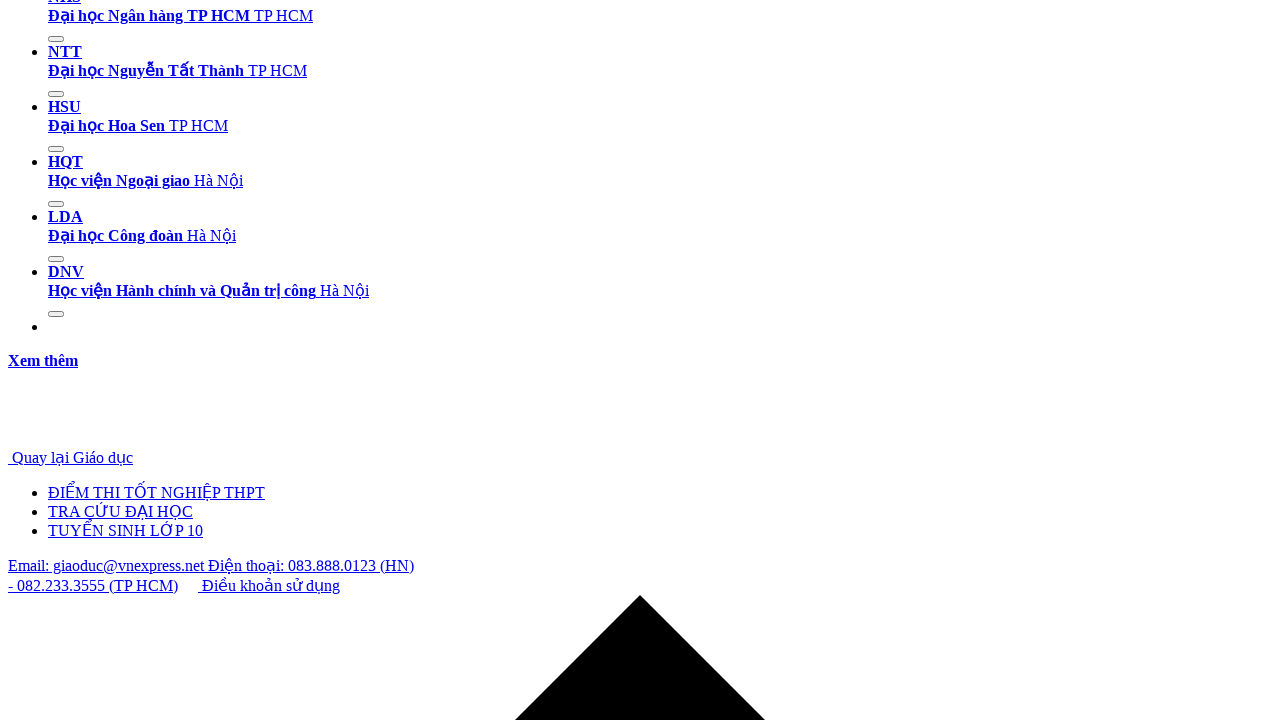

Clicked load more button (iteration 3)
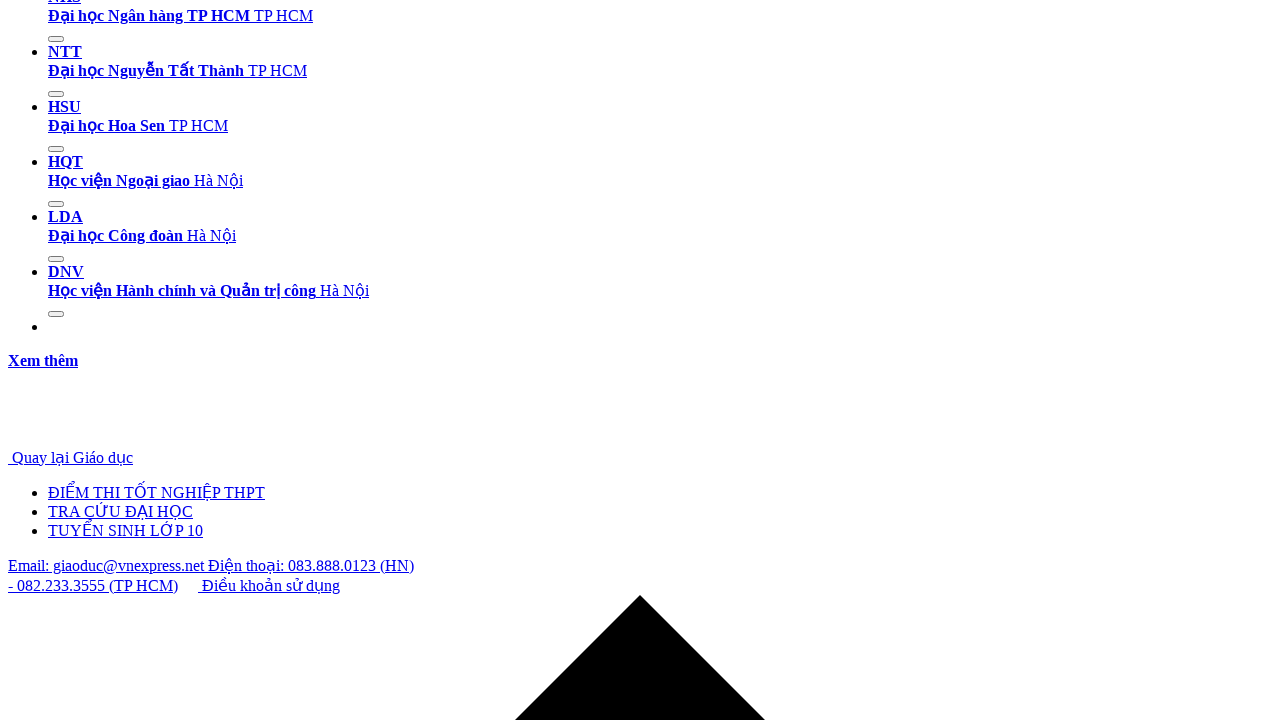

Waited for additional school listings to load
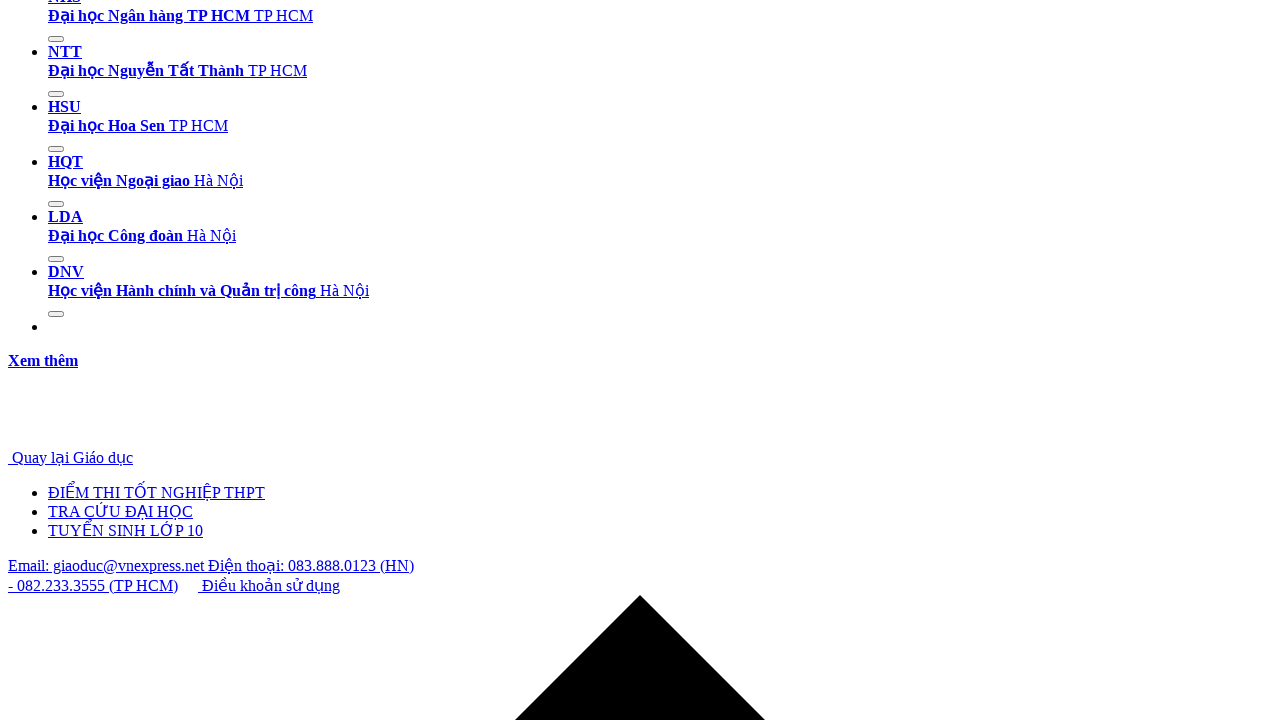

Verified school listings are displayed on page
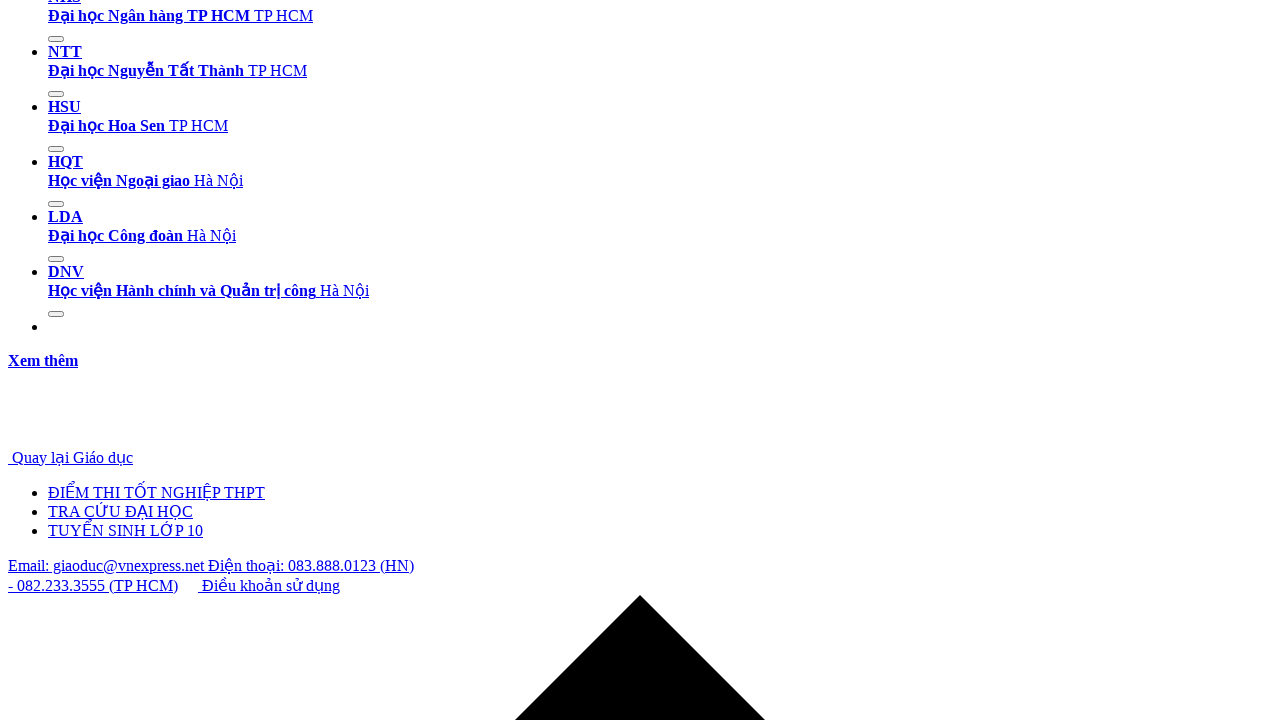

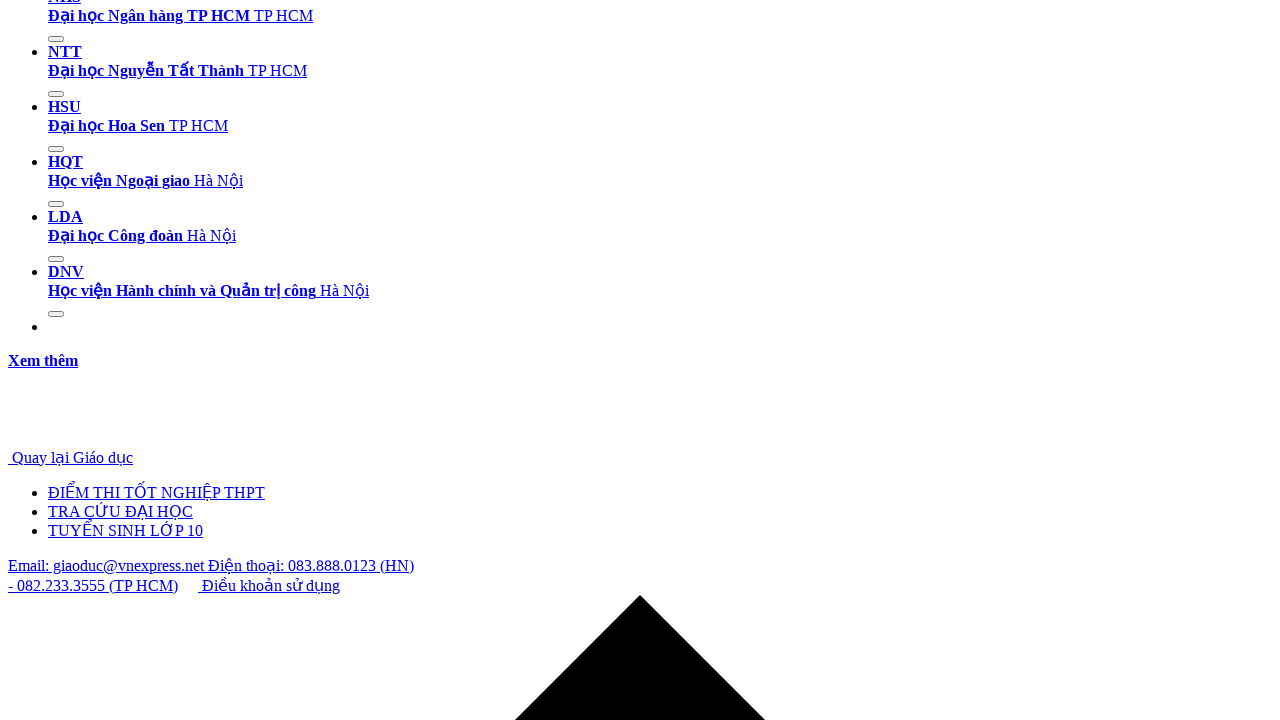